Tests the complete flight booking flow on BlazeDemo by selecting departure and destination cities, choosing a flight, filling in passenger and payment details, and verifying the purchase confirmation.

Starting URL: https://www.blazedemo.com/

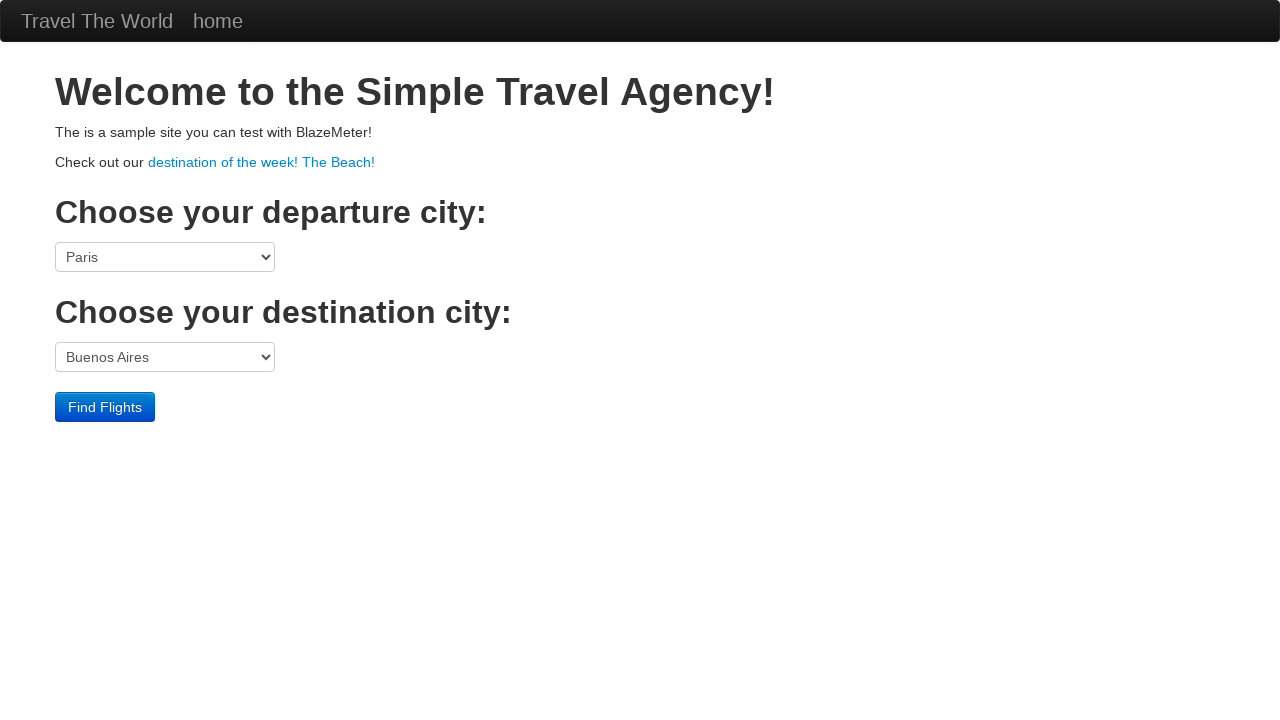

Clicked departure city dropdown at (165, 257) on select[name='fromPort']
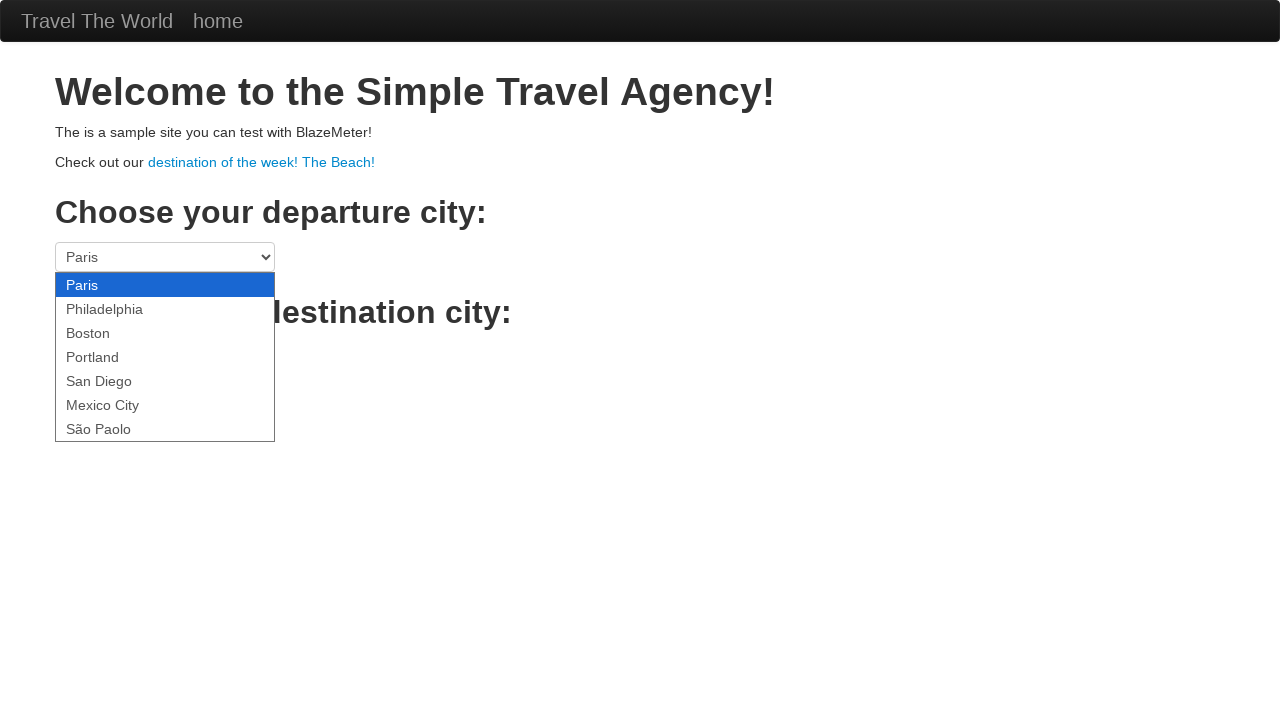

Selected São Paolo as departure city on select[name='fromPort']
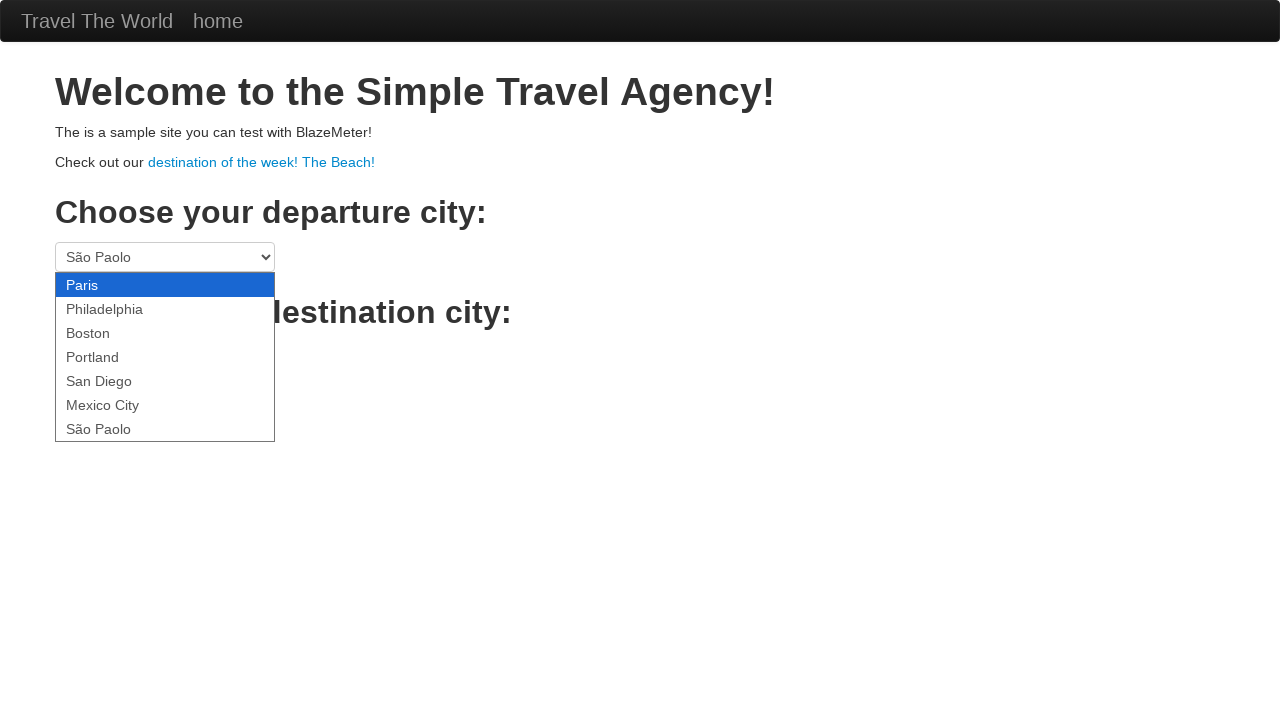

Clicked destination city dropdown at (165, 357) on select[name='toPort']
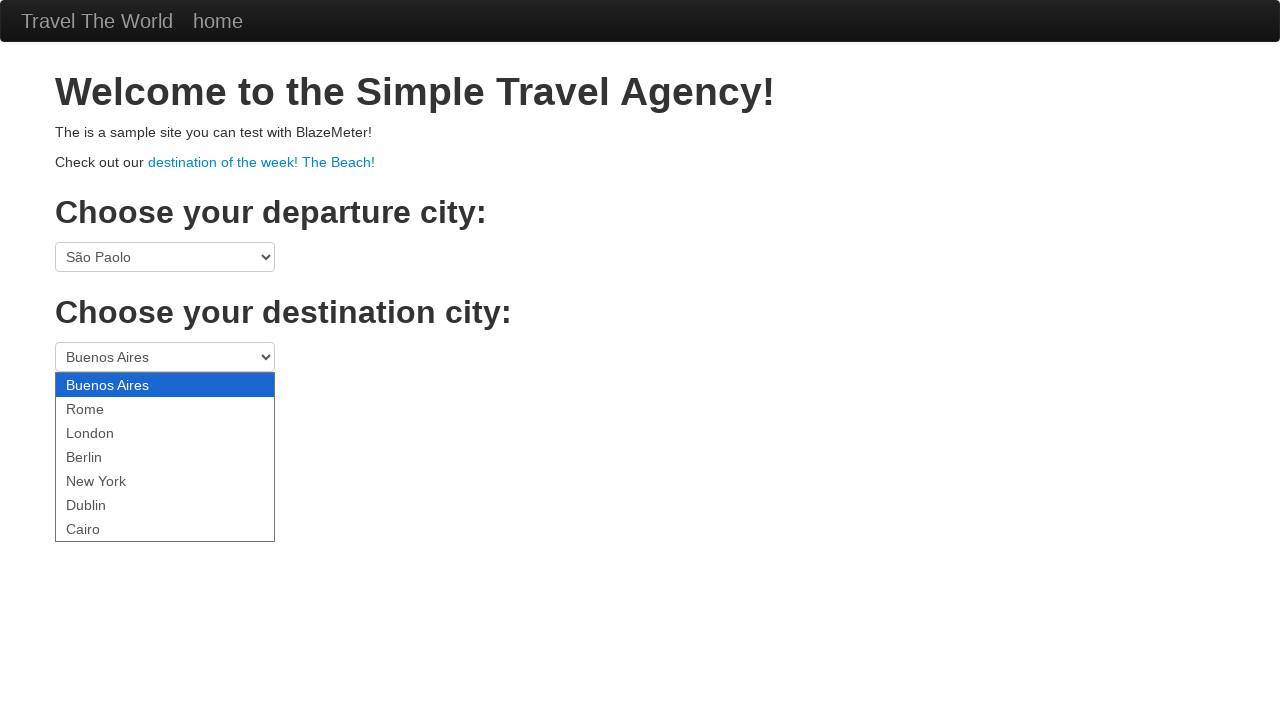

Selected Rome as destination city on select[name='toPort']
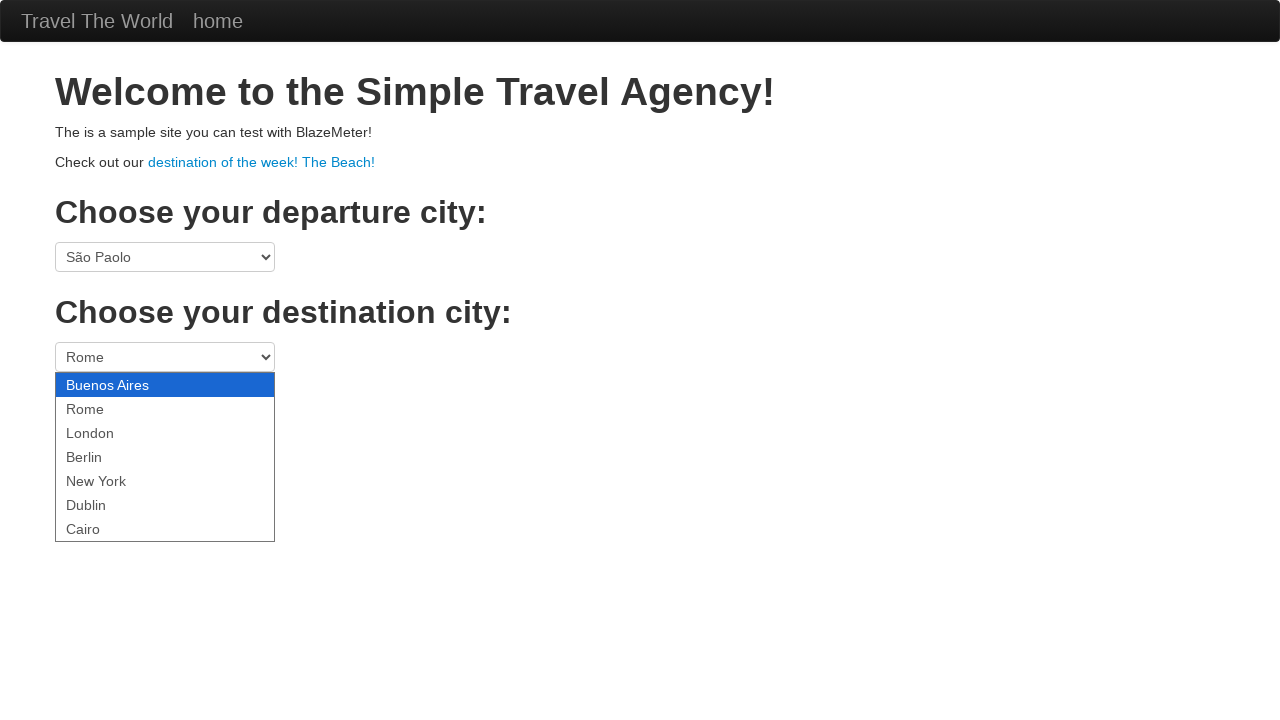

Clicked Find Flights button at (105, 407) on .btn-primary
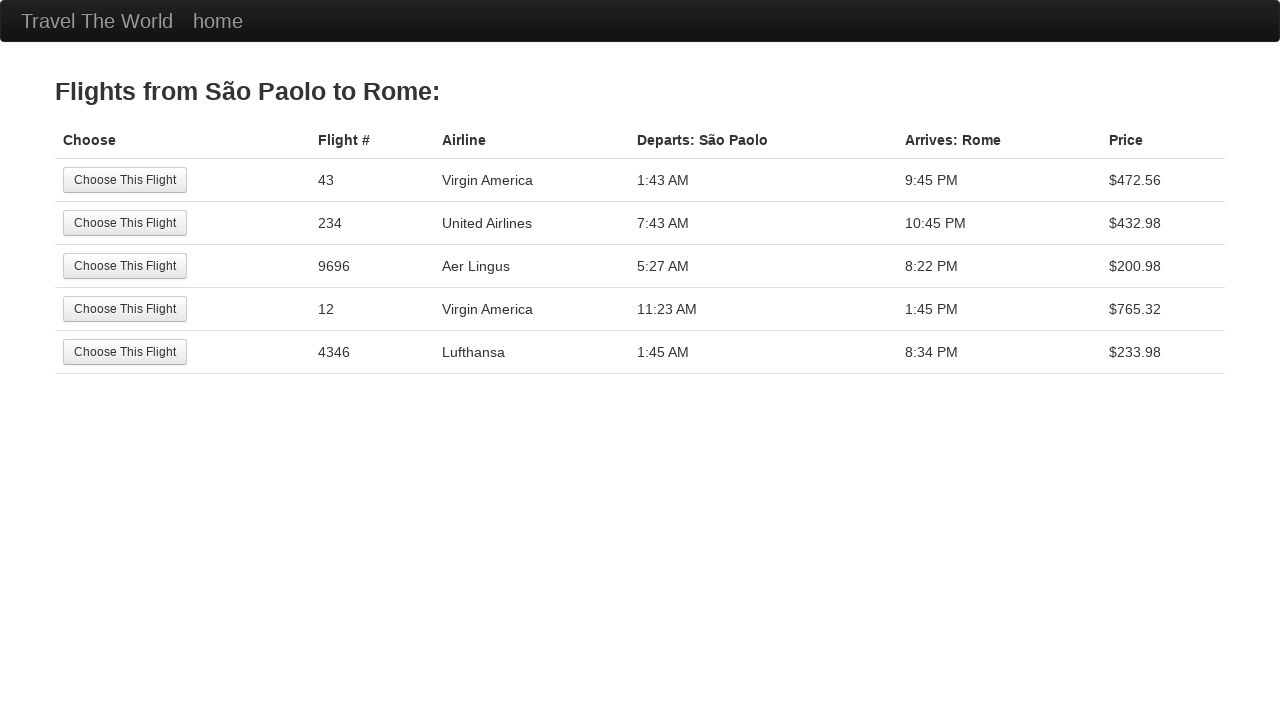

Selected the first available flight at (125, 180) on tr:nth-child(1) .btn
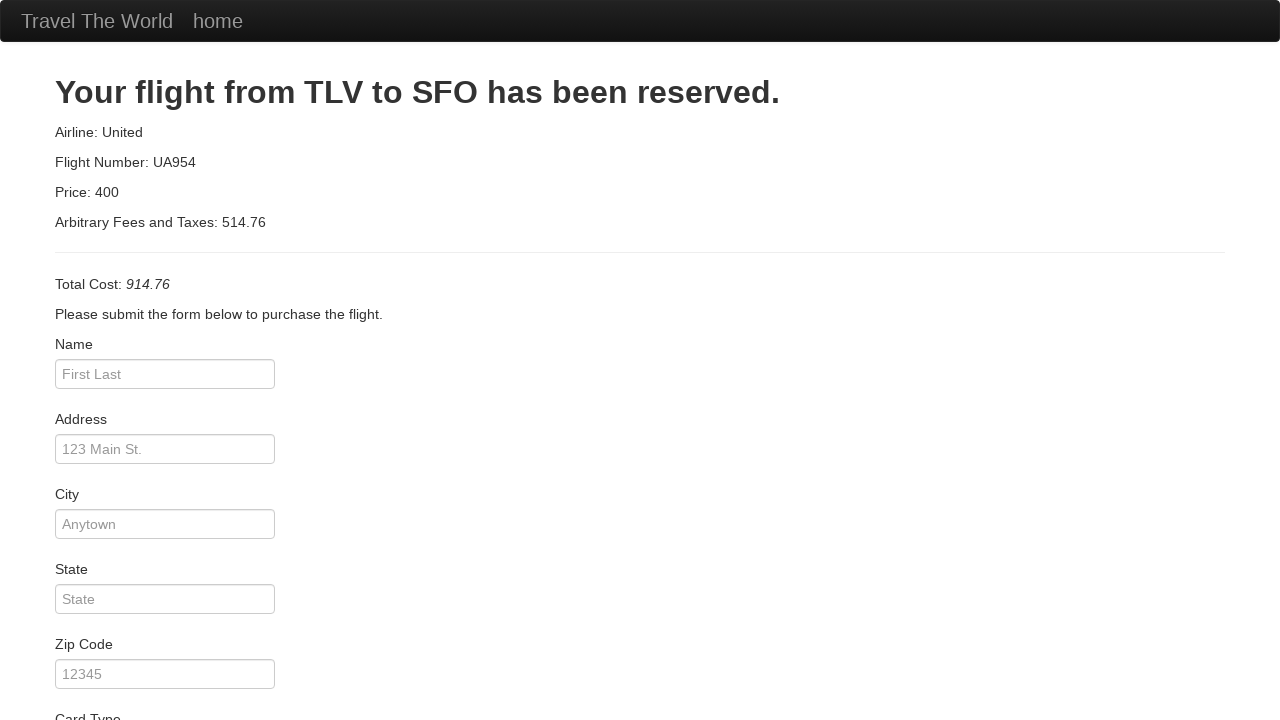

Clicked passenger name field at (165, 374) on #inputName
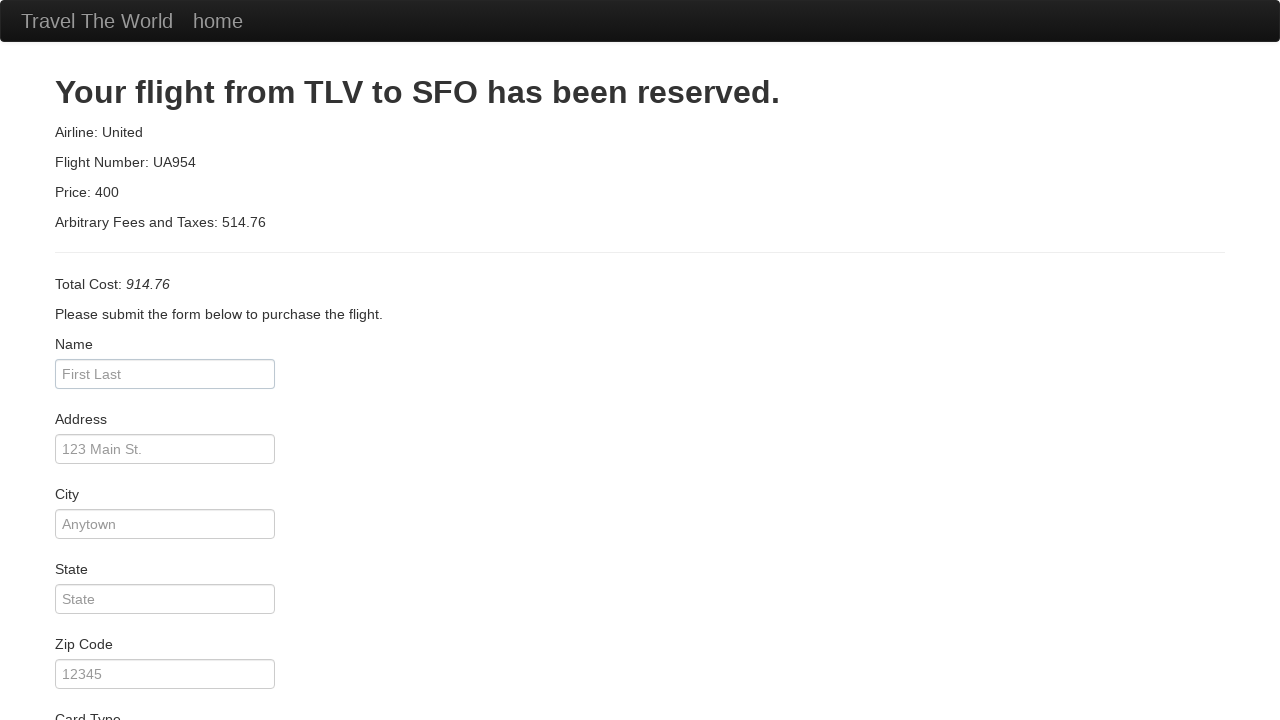

Filled passenger name with 'Fernanda' on #inputName
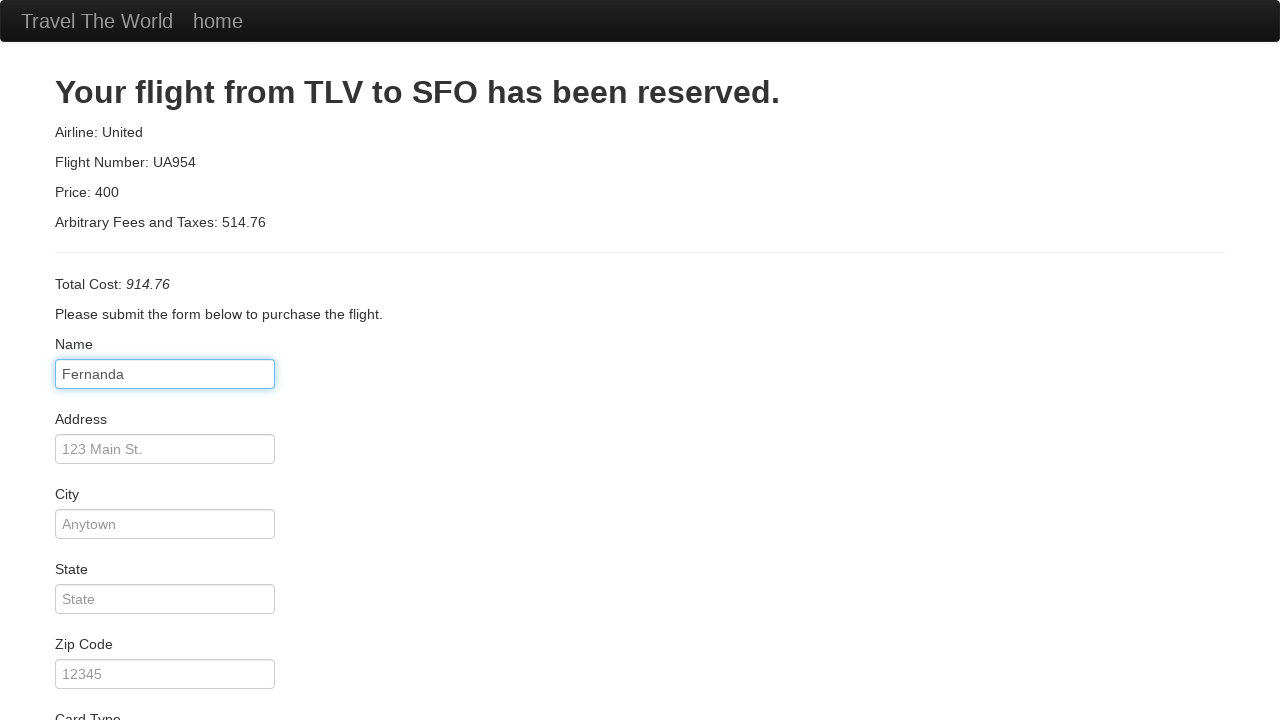

Filled address field with '123 main st' on #address
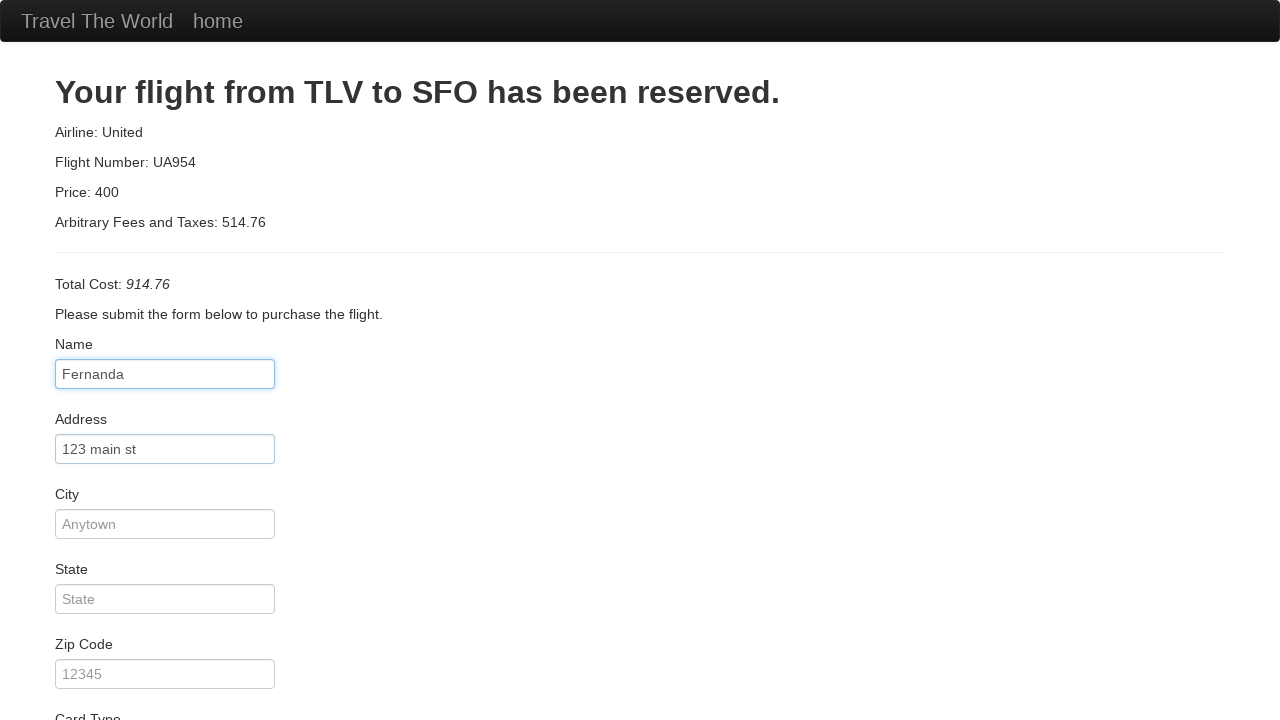

Filled city field with 'Salvador' on #city
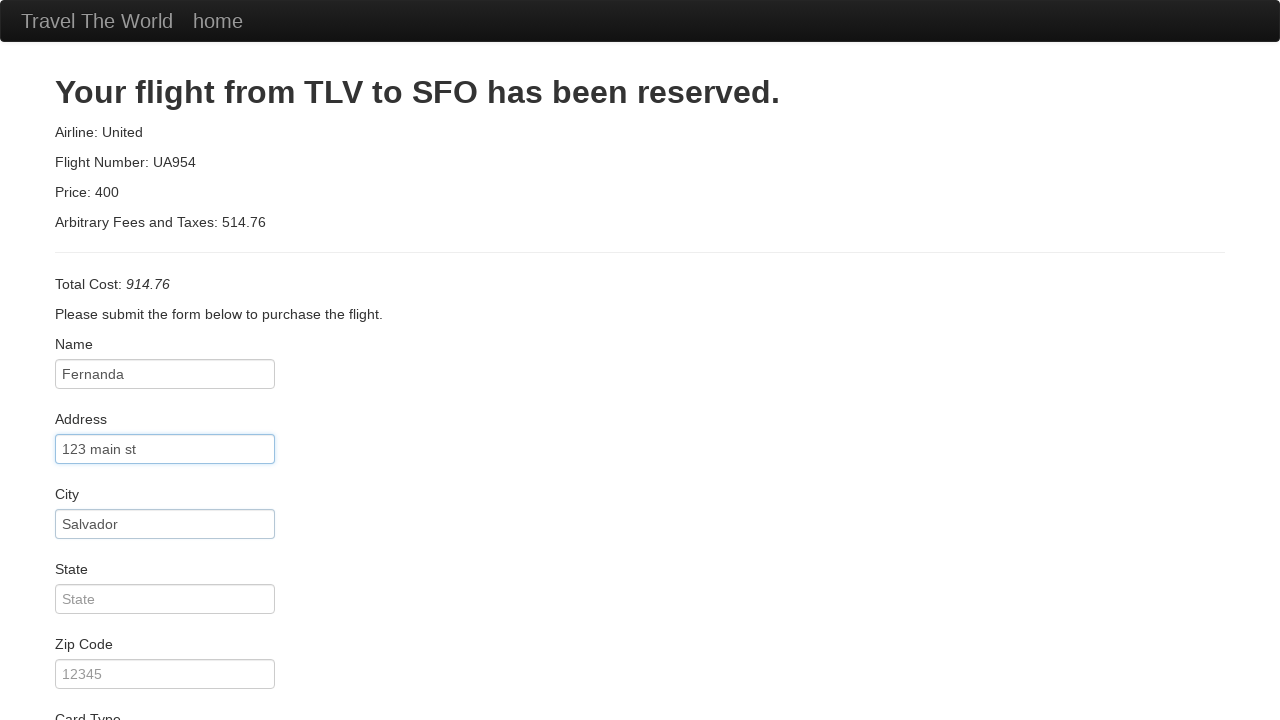

Filled state field with 'BA' on #state
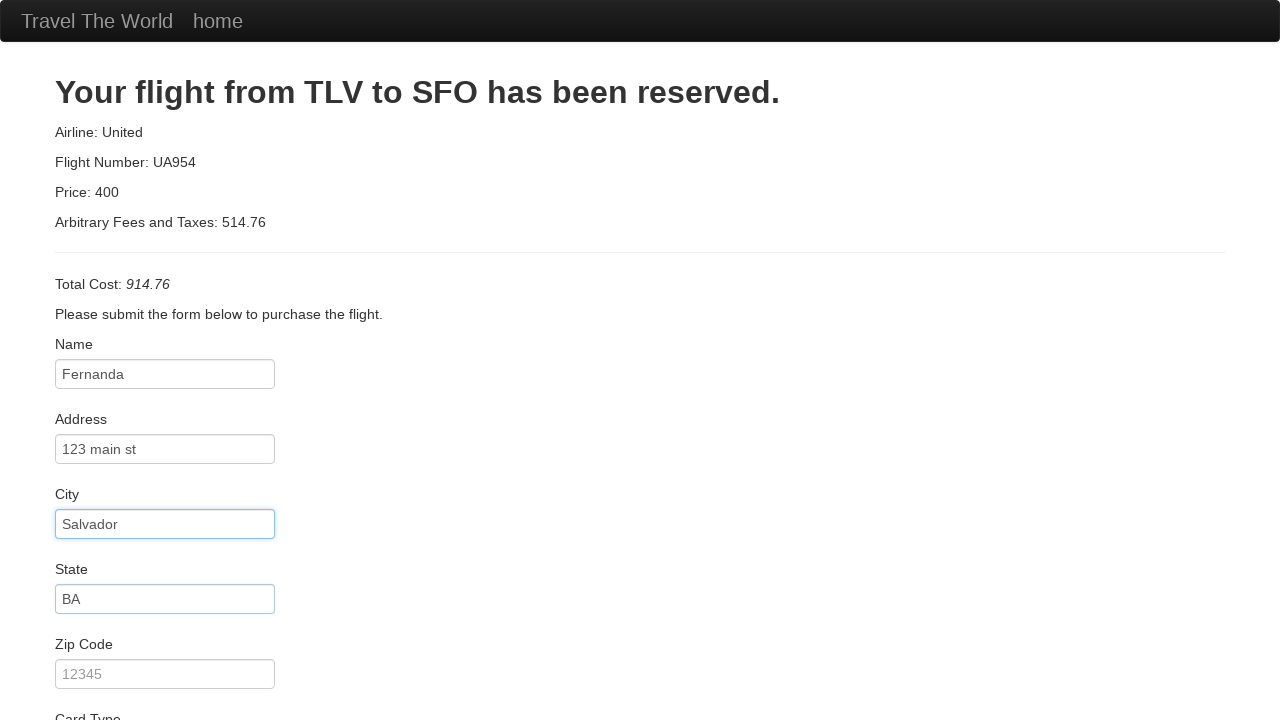

Filled zip code field with '12345' on #zipCode
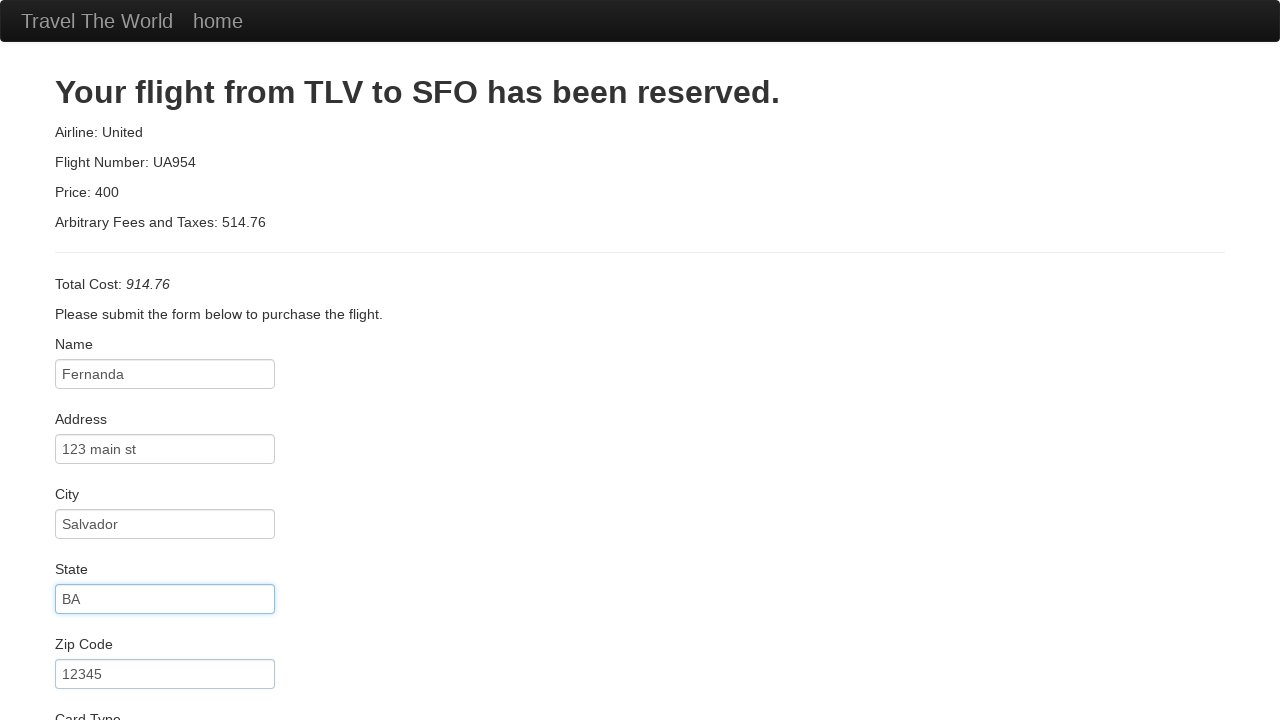

Clicked card type dropdown at (165, 360) on #cardType
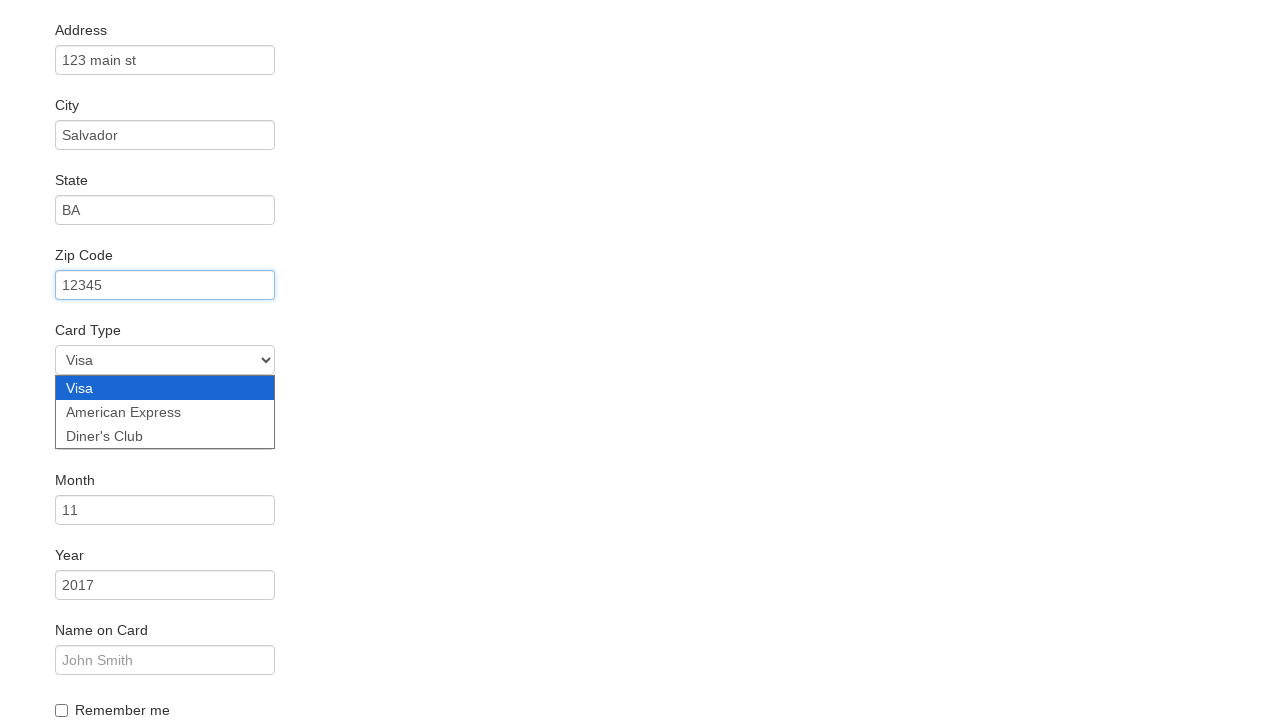

Selected American Express as card type on #cardType
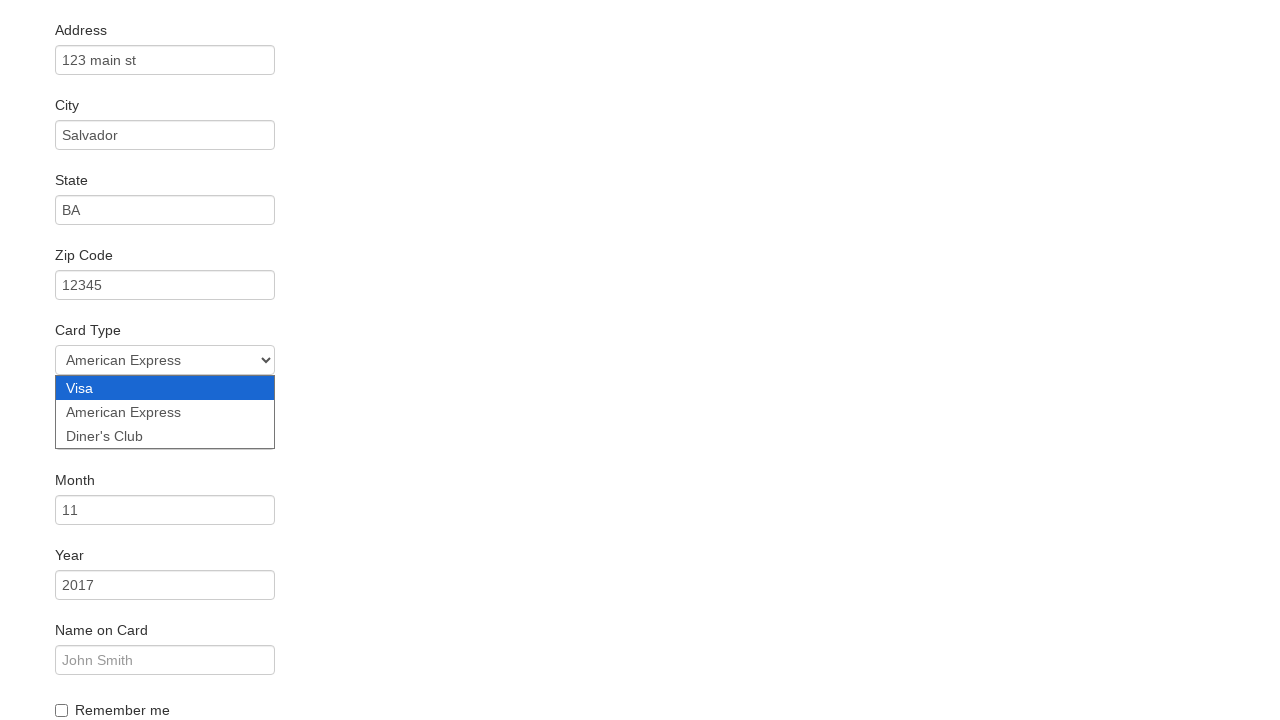

Clicked credit card number field at (165, 435) on #creditCardNumber
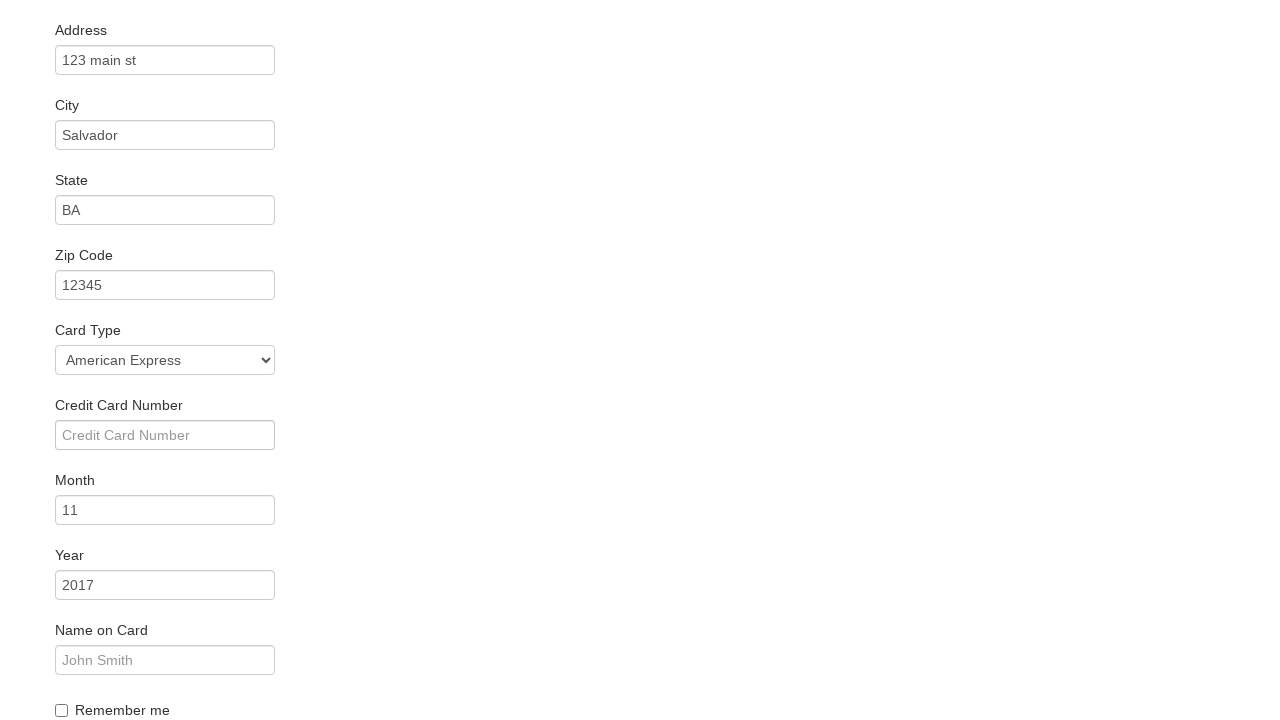

Filled credit card number field with '1234567890' on #creditCardNumber
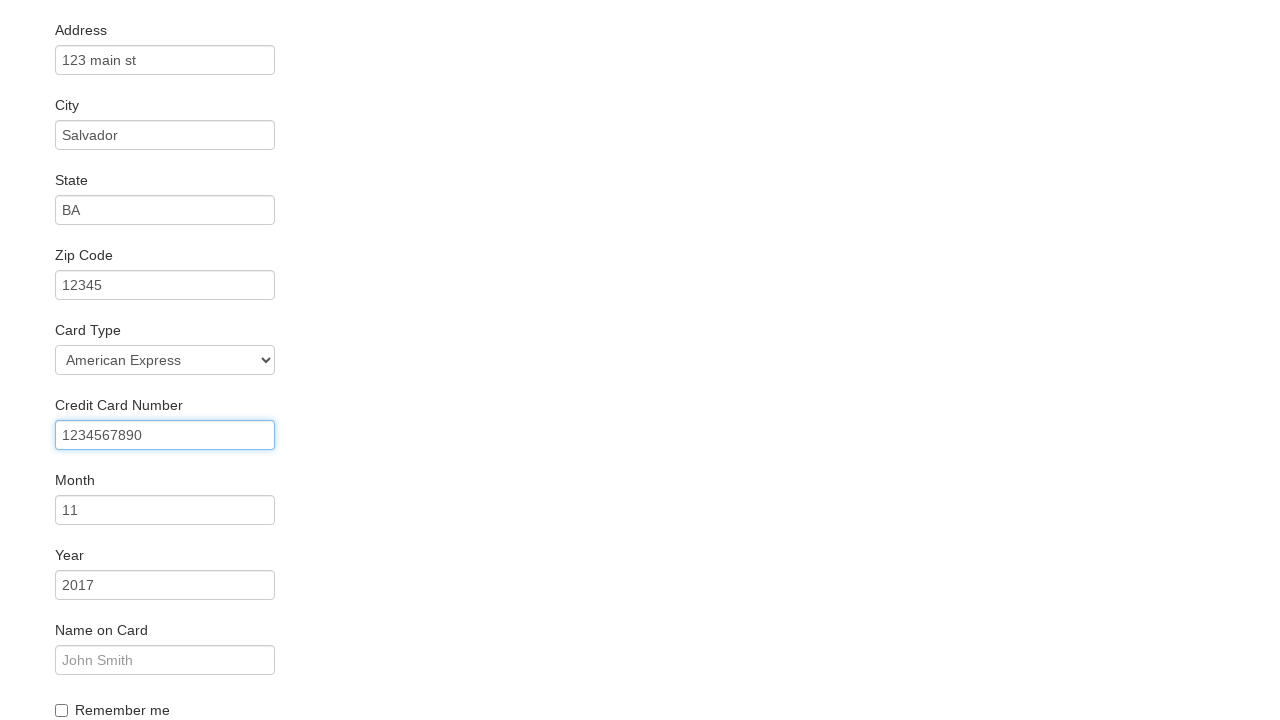

Clicked credit card month field at (165, 510) on #creditCardMonth
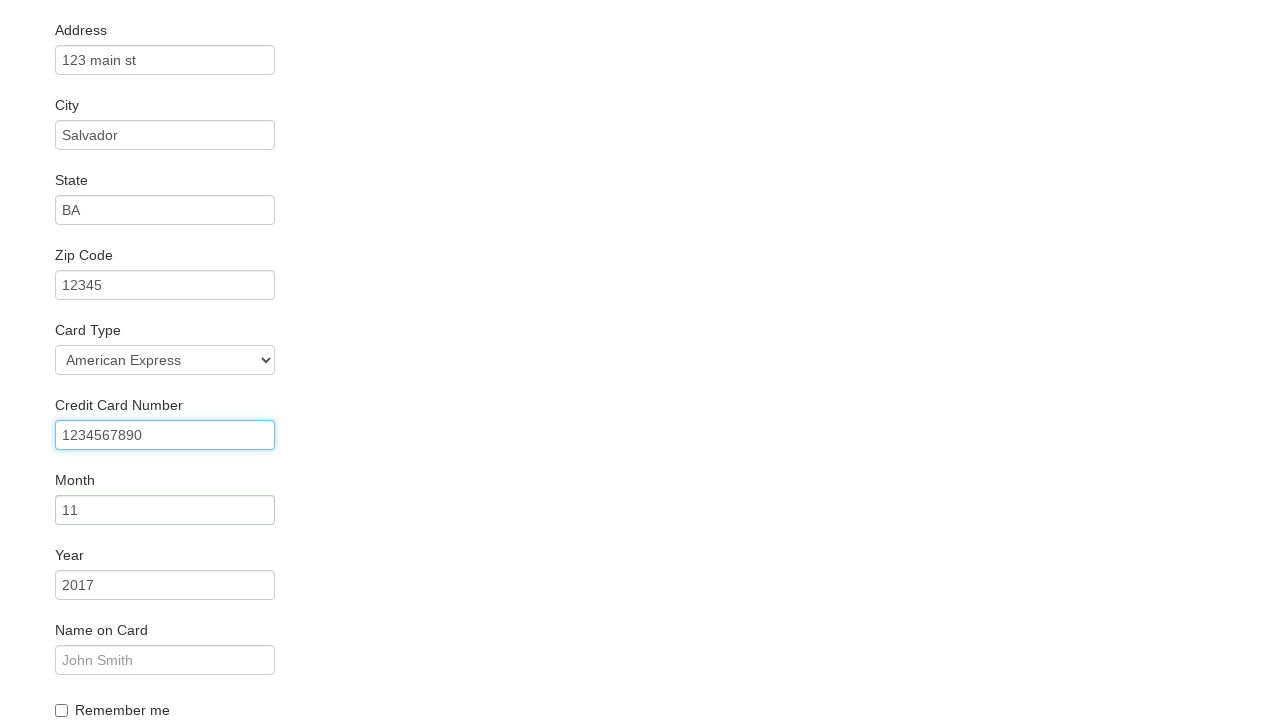

Clicked name on card field at (165, 660) on #nameOnCard
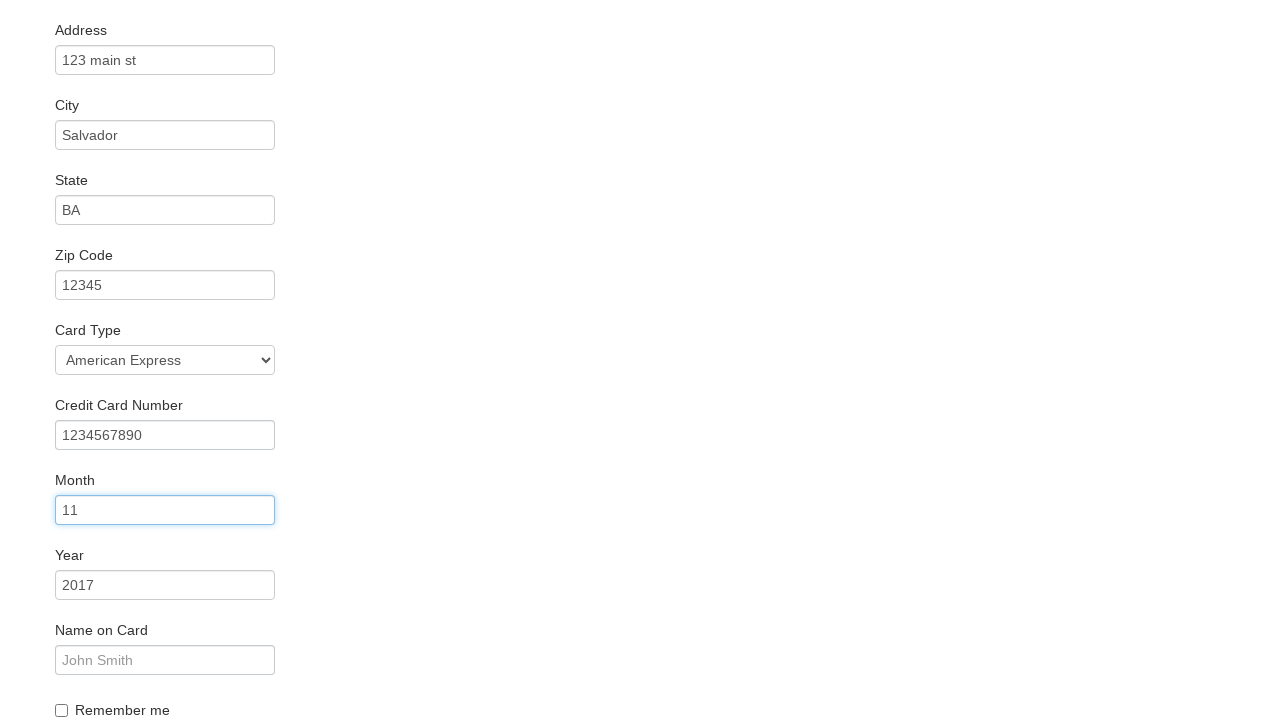

Filled name on card field with 'Fernanda B' on #nameOnCard
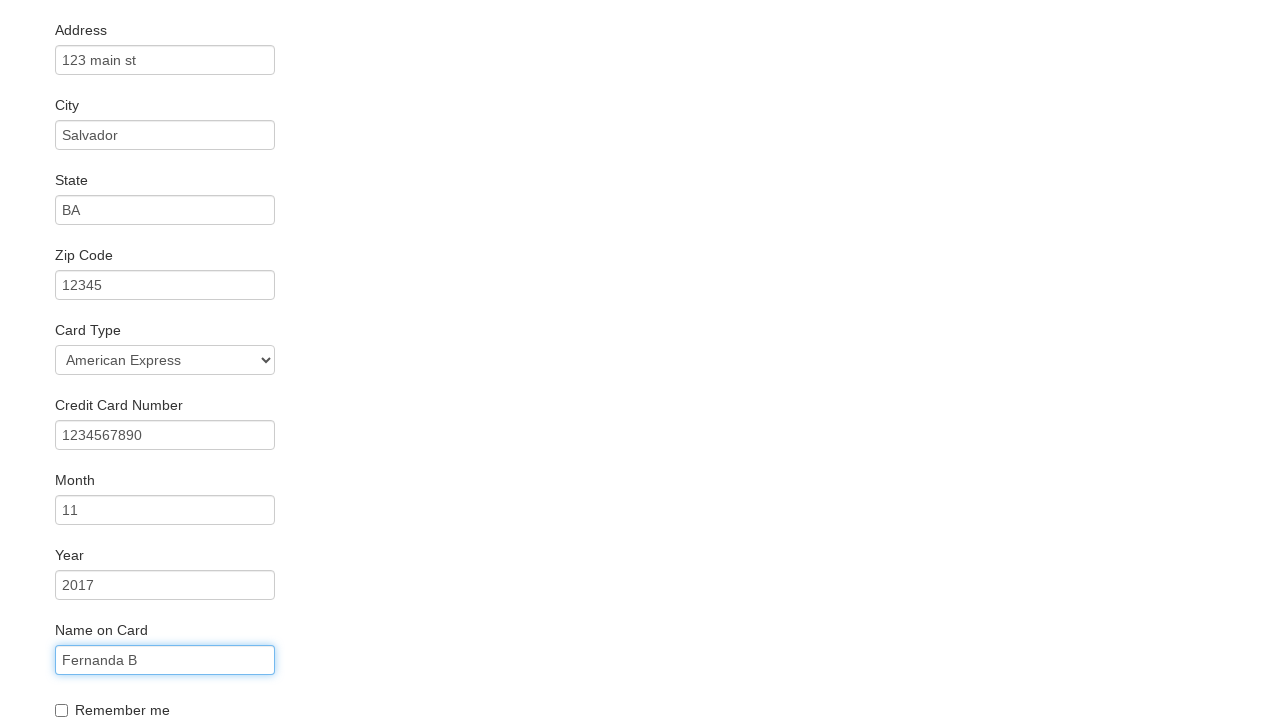

Clicked remember me checkbox at (62, 710) on #rememberMe
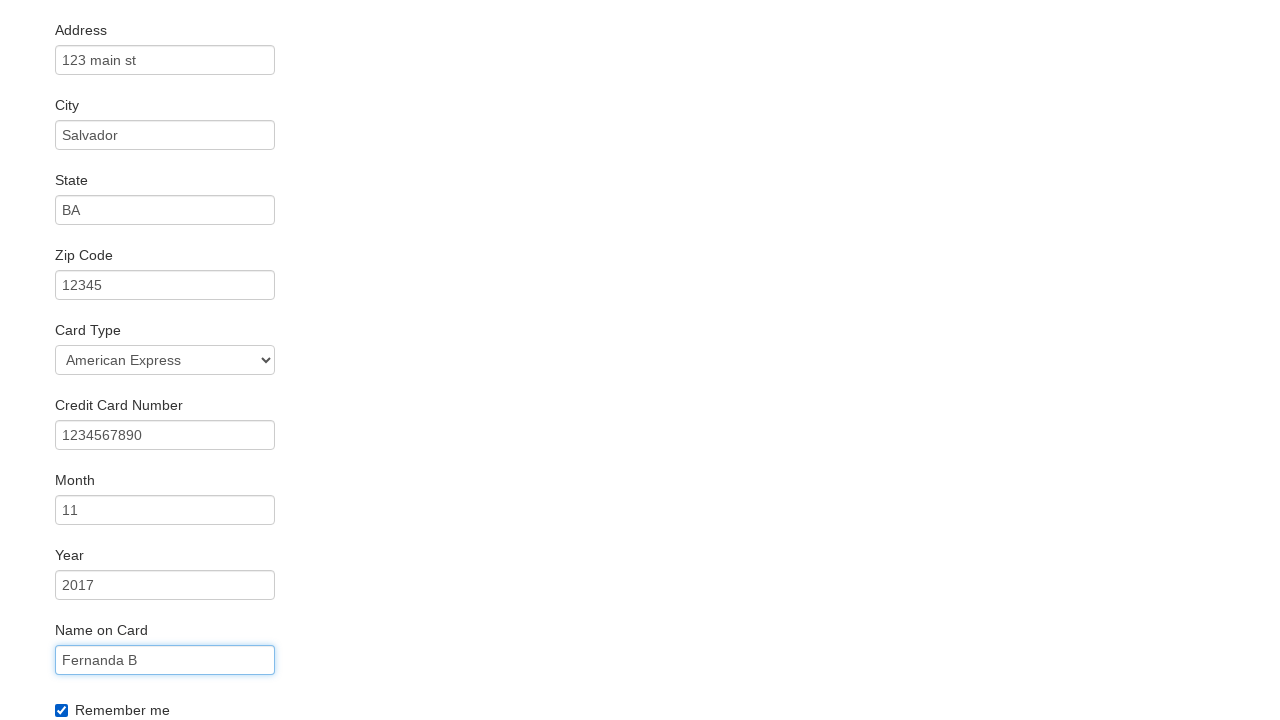

Clicked Purchase Flight button to complete booking at (118, 685) on .btn-primary
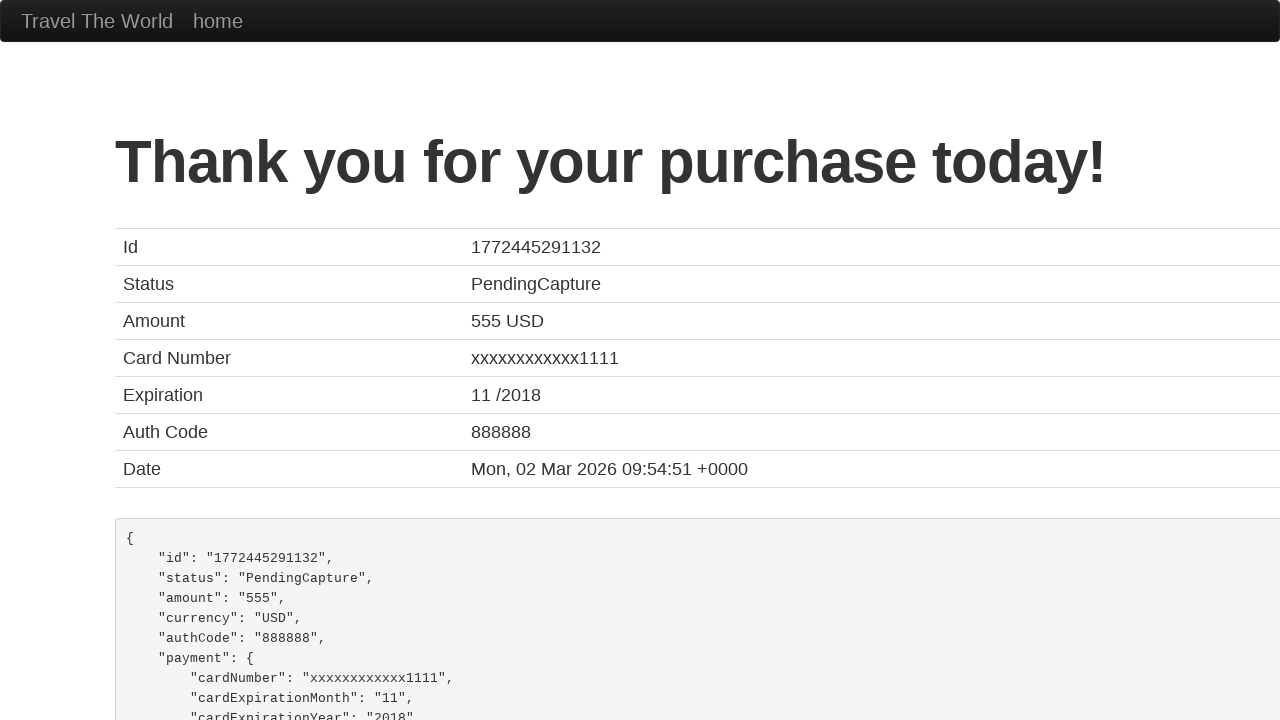

Confirmation page loaded with heading visible
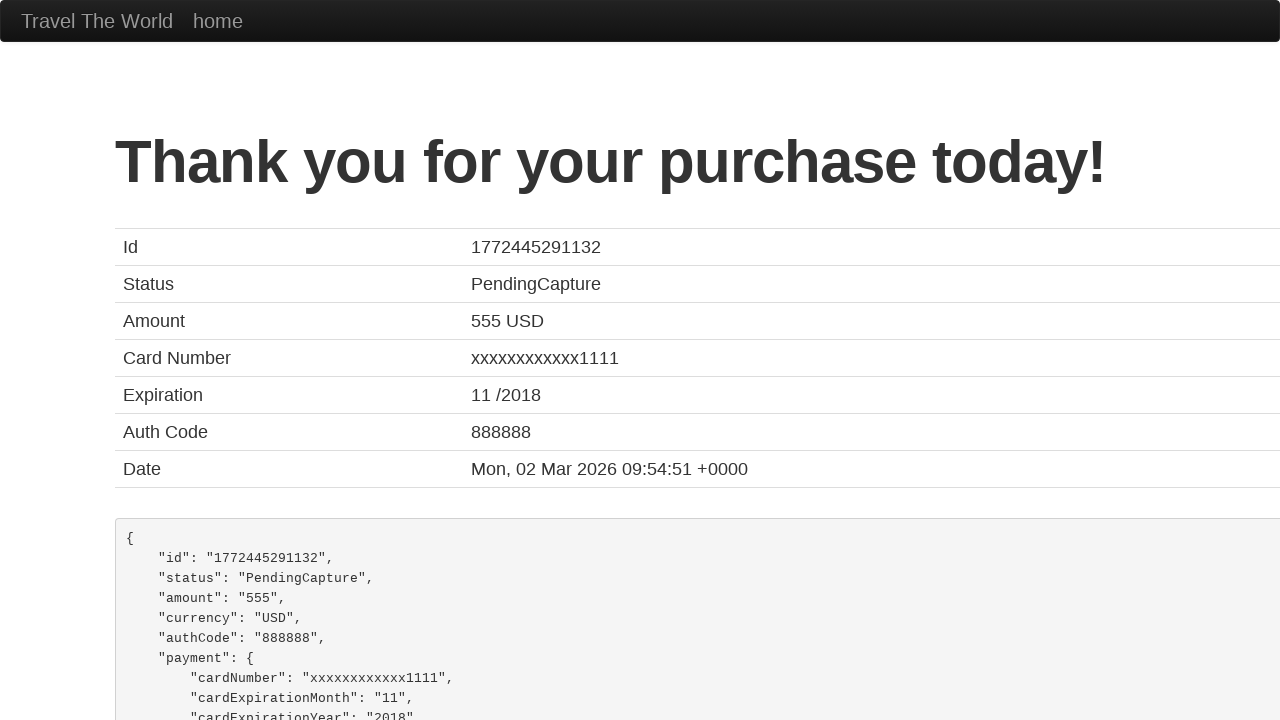

Clicked price cell to verify flight cost at (869, 321) on tr:nth-child(3) > td:nth-child(2)
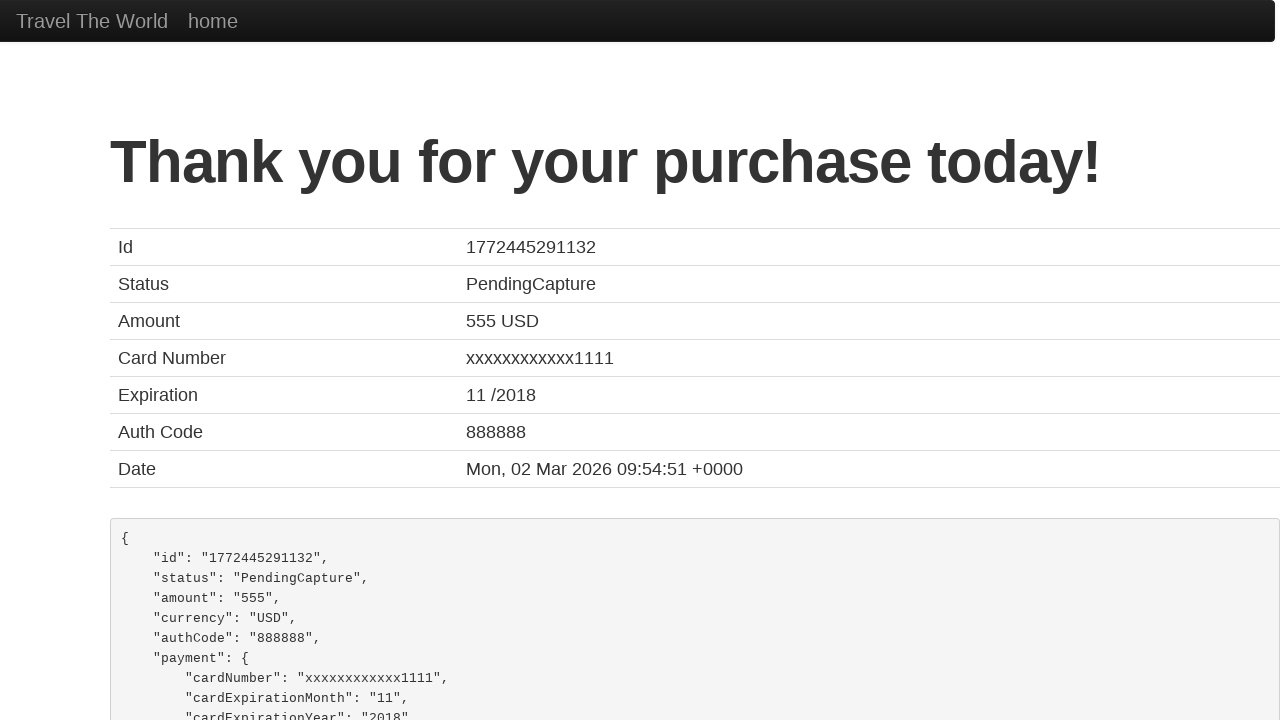

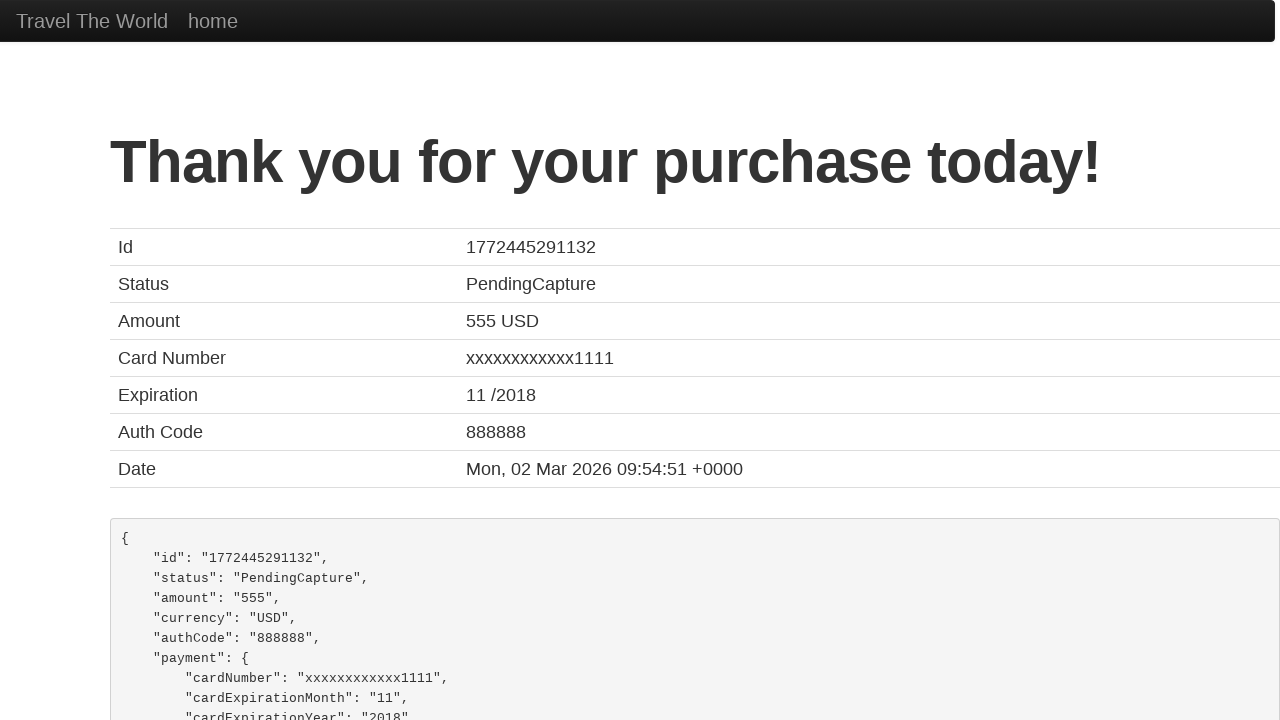